Selects an option from a dropdown menu by index

Starting URL: https://omayo.blogspot.com/

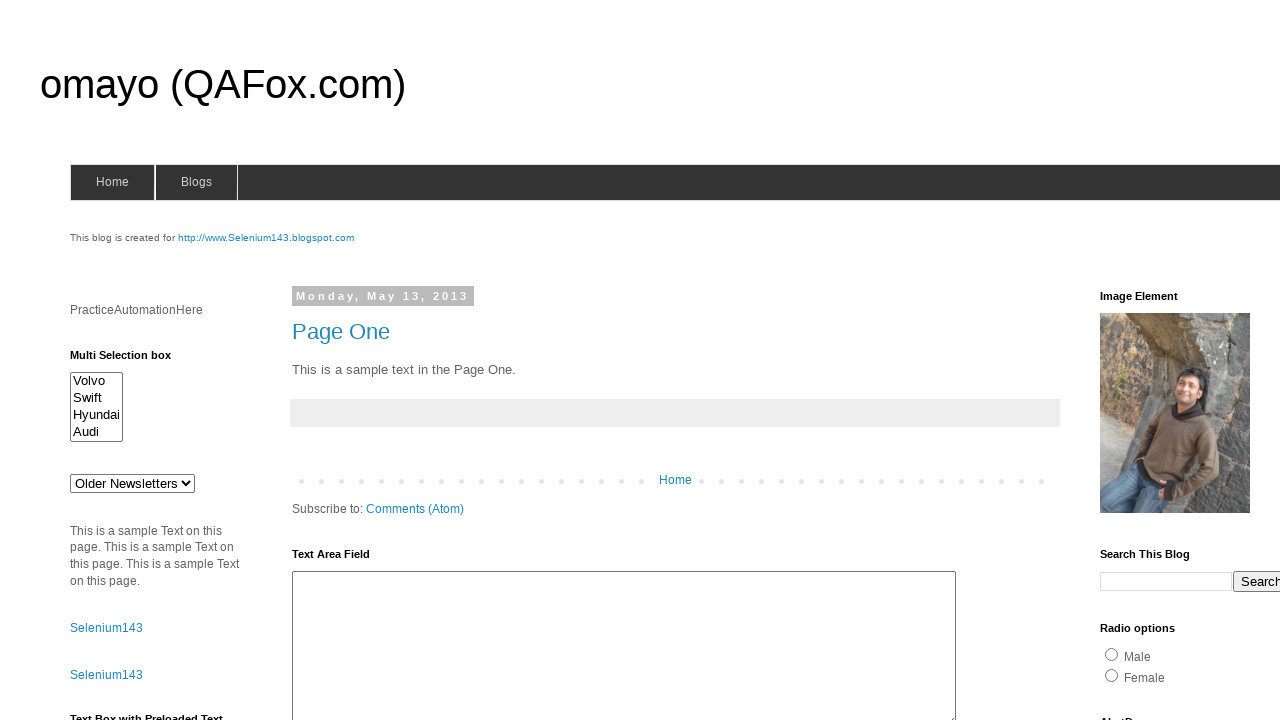

Navigated to https://omayo.blogspot.com/
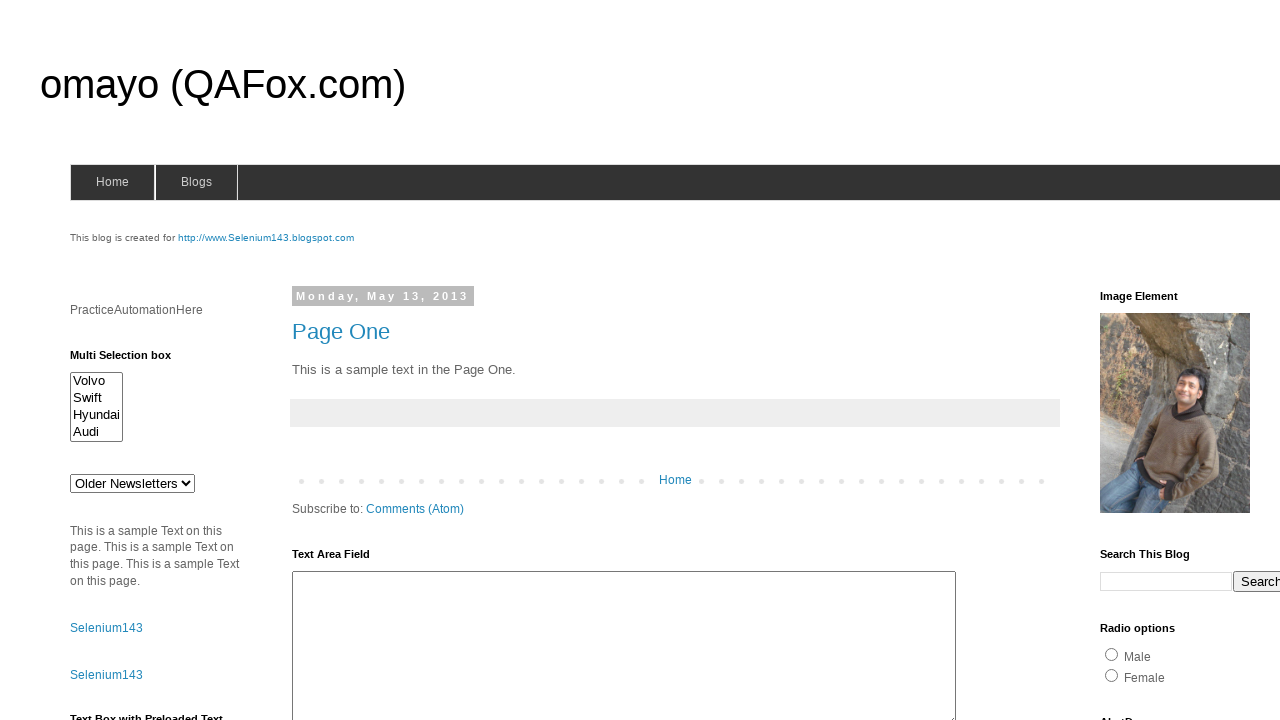

Located dropdown menu with id 'drop1'
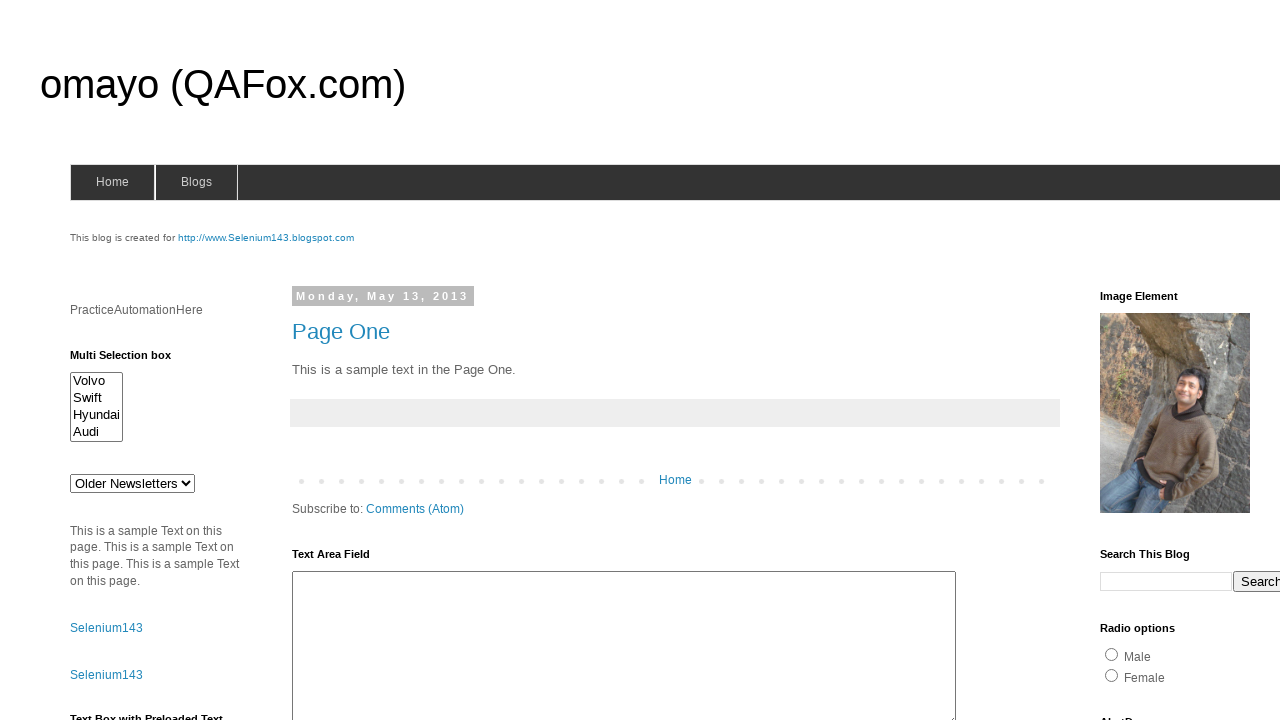

Selected option at index 2 from dropdown menu on select#drop1
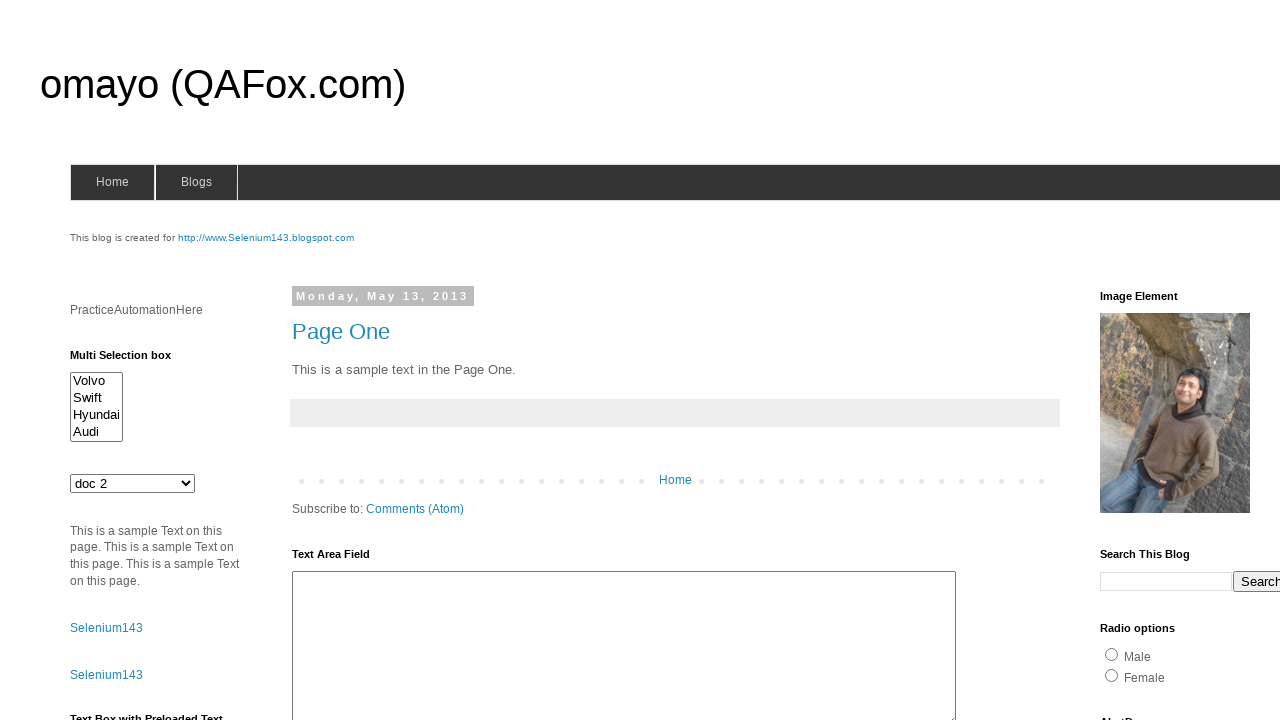

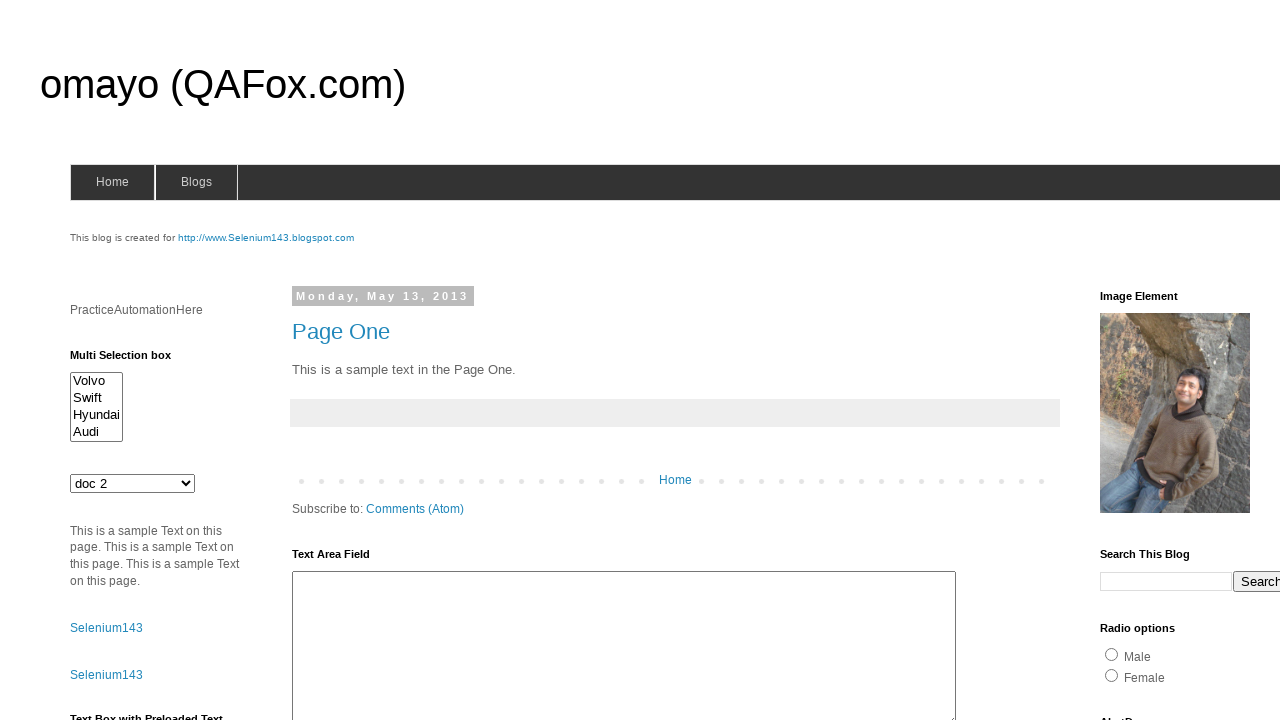